Tests the Radio Button functionality by selecting the 'Impressive' radio button option

Starting URL: https://demoqa.com/

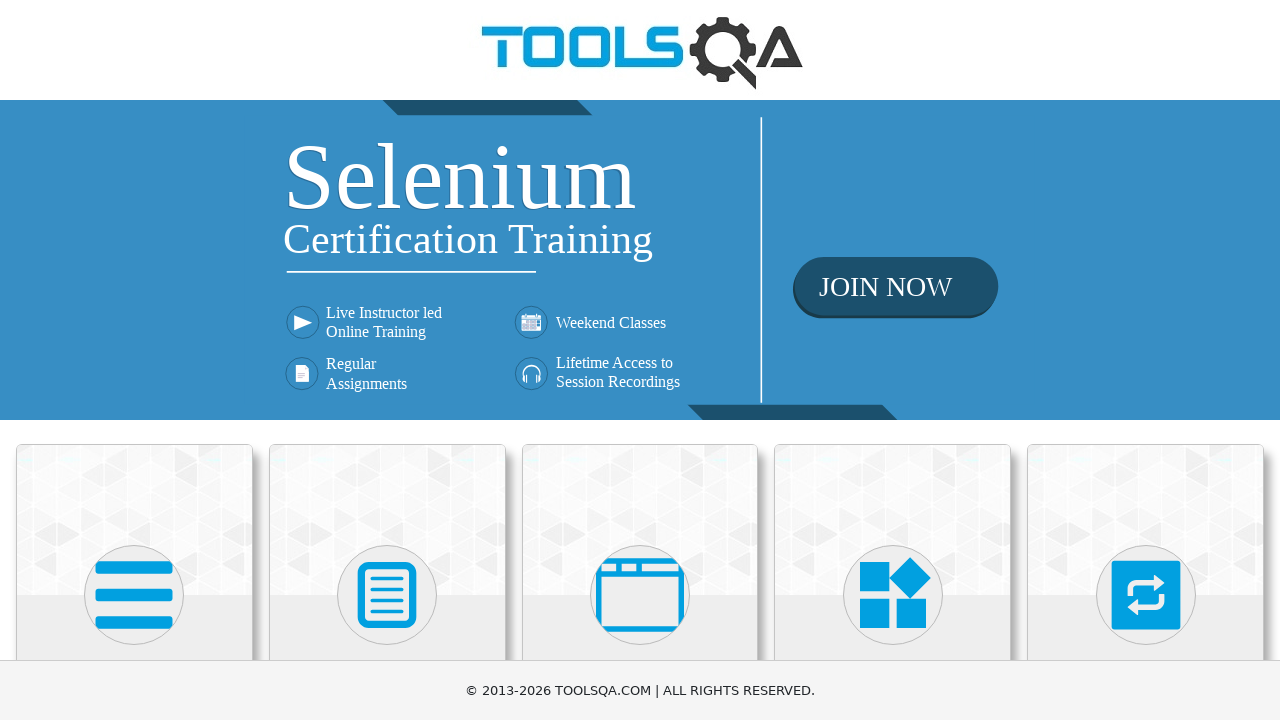

Clicked on Elements menu at (134, 360) on text=Elements
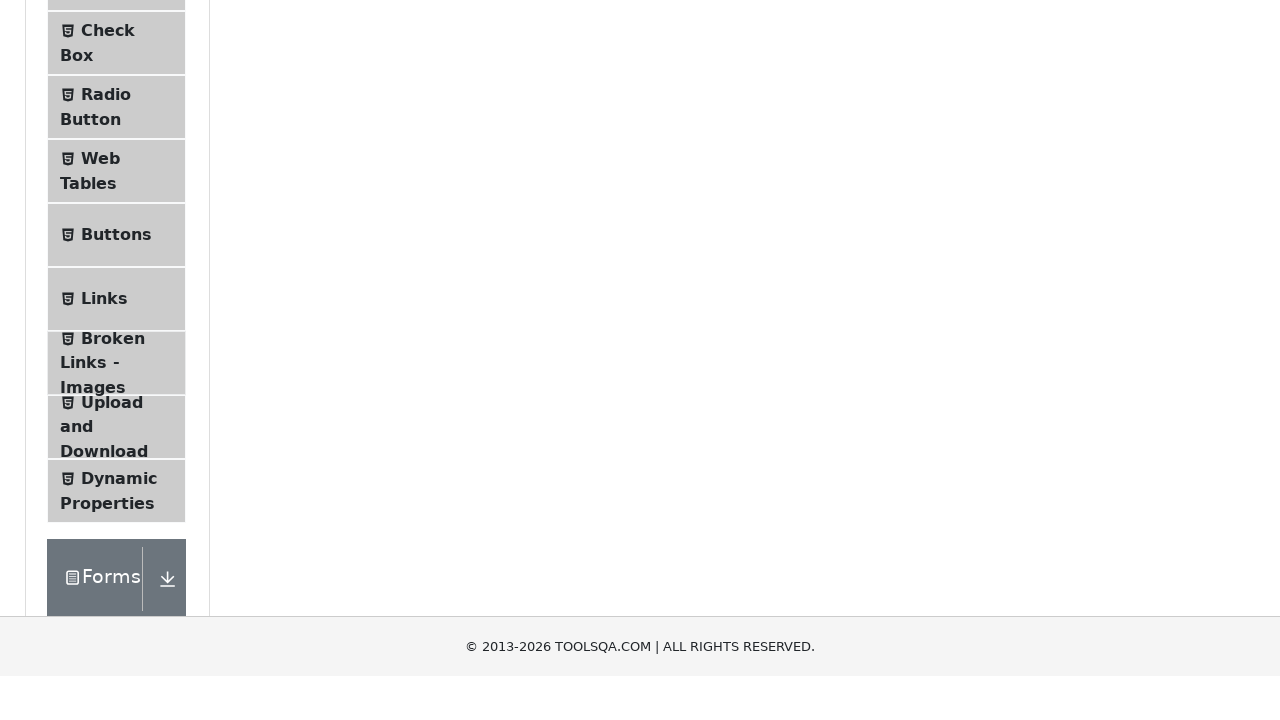

Clicked on Radio Button submenu at (106, 376) on text=Radio Button
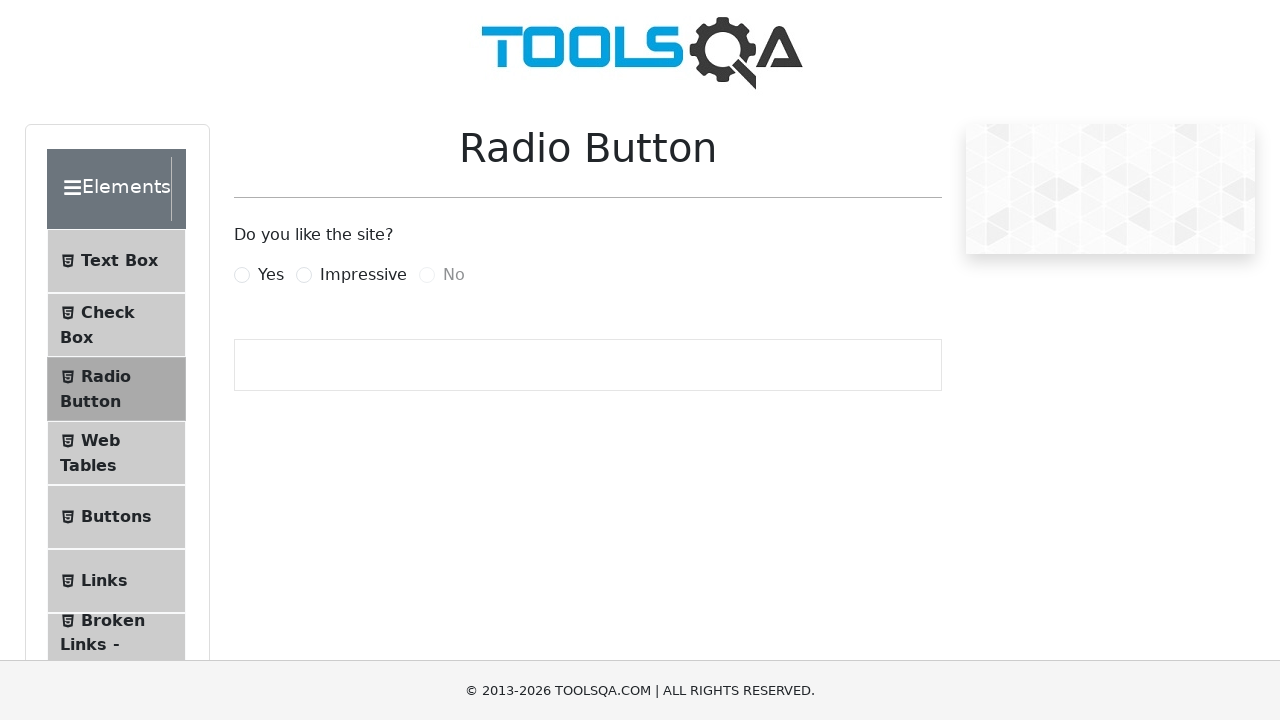

Selected the 'Impressive' radio button at (363, 275) on label[for='impressiveRadio']
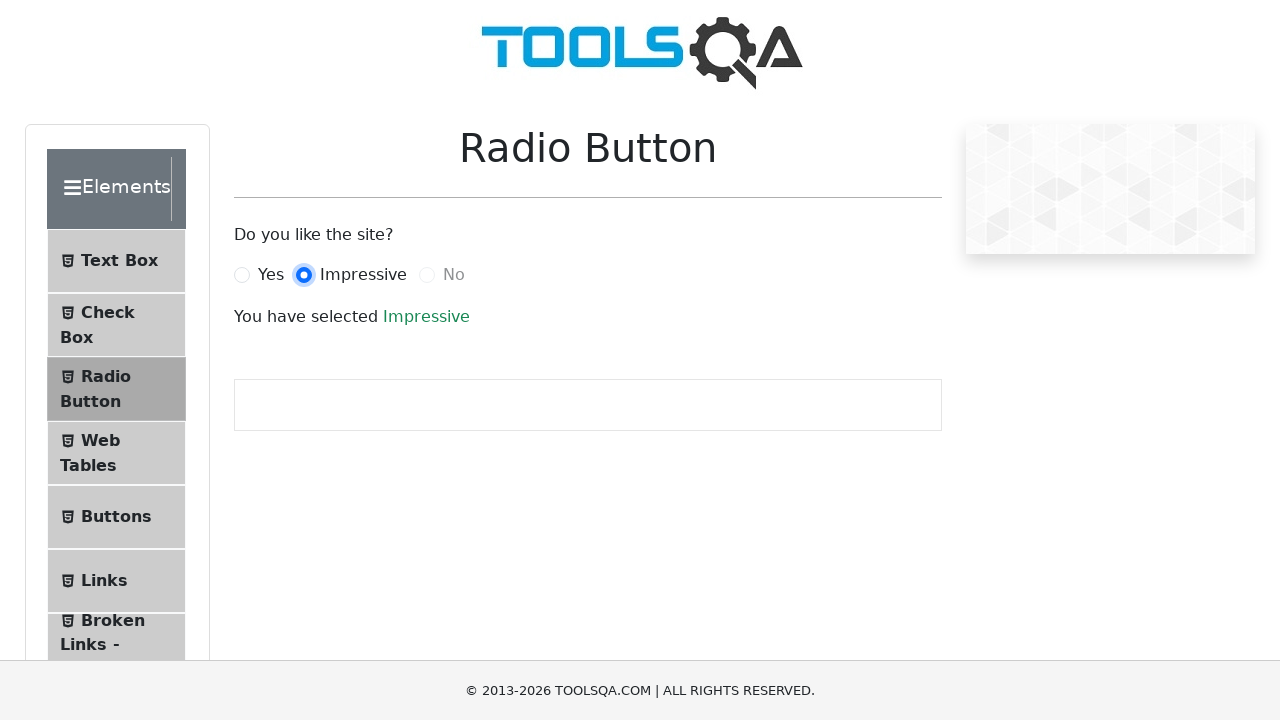

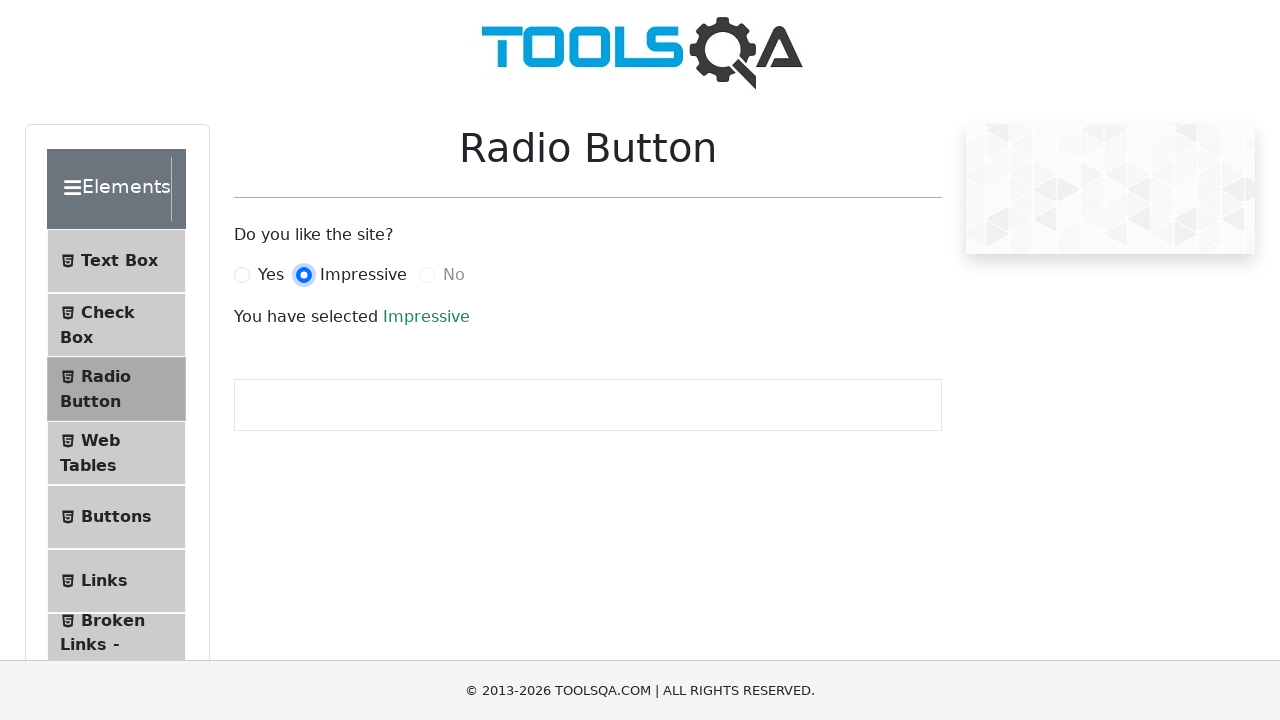